Tests right-click context menu by performing right-click and verifying the menu becomes visible

Starting URL: https://bonigarcia.dev/selenium-webdriver-java/dropdown-menu.html

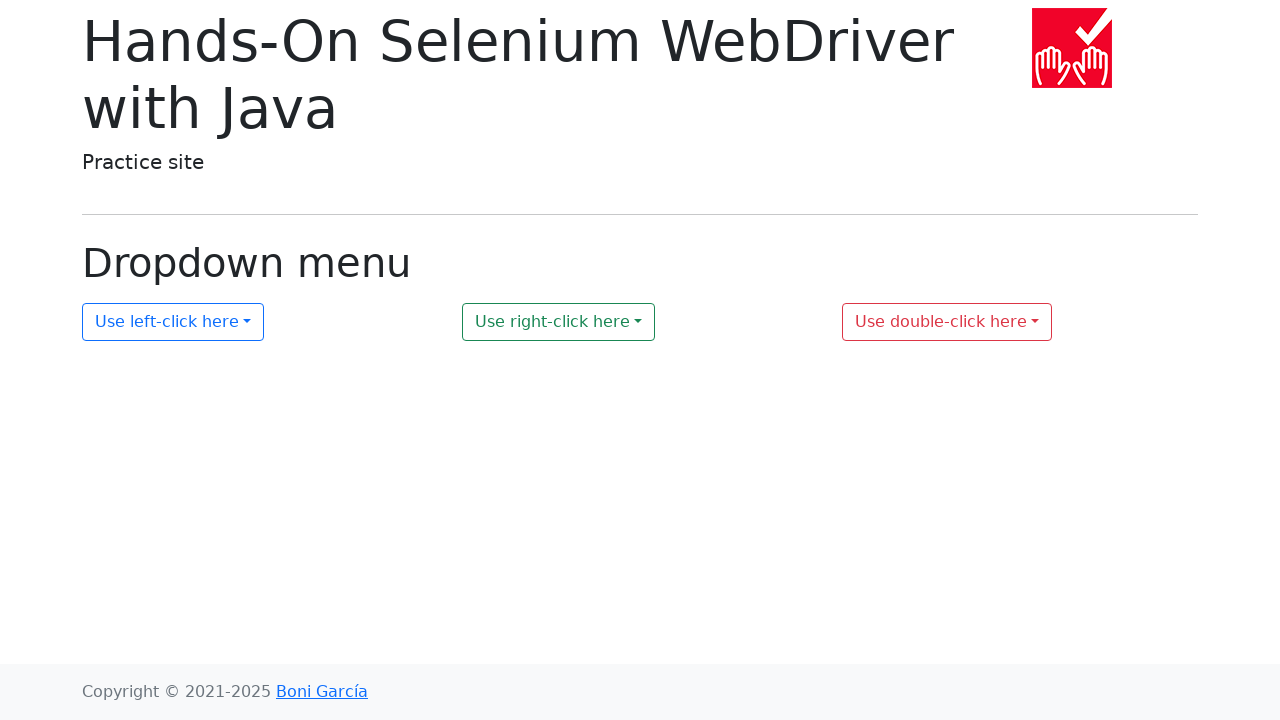

Located the right-click dropdown button element
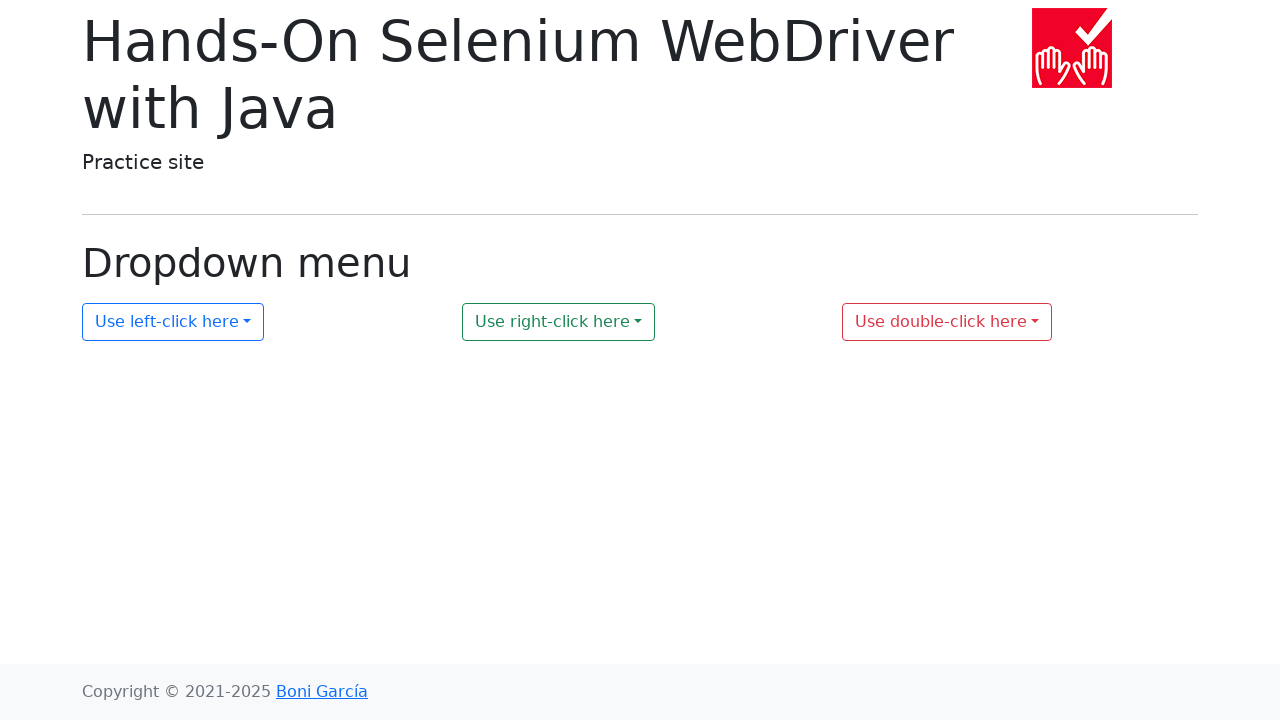

Located the context menu element
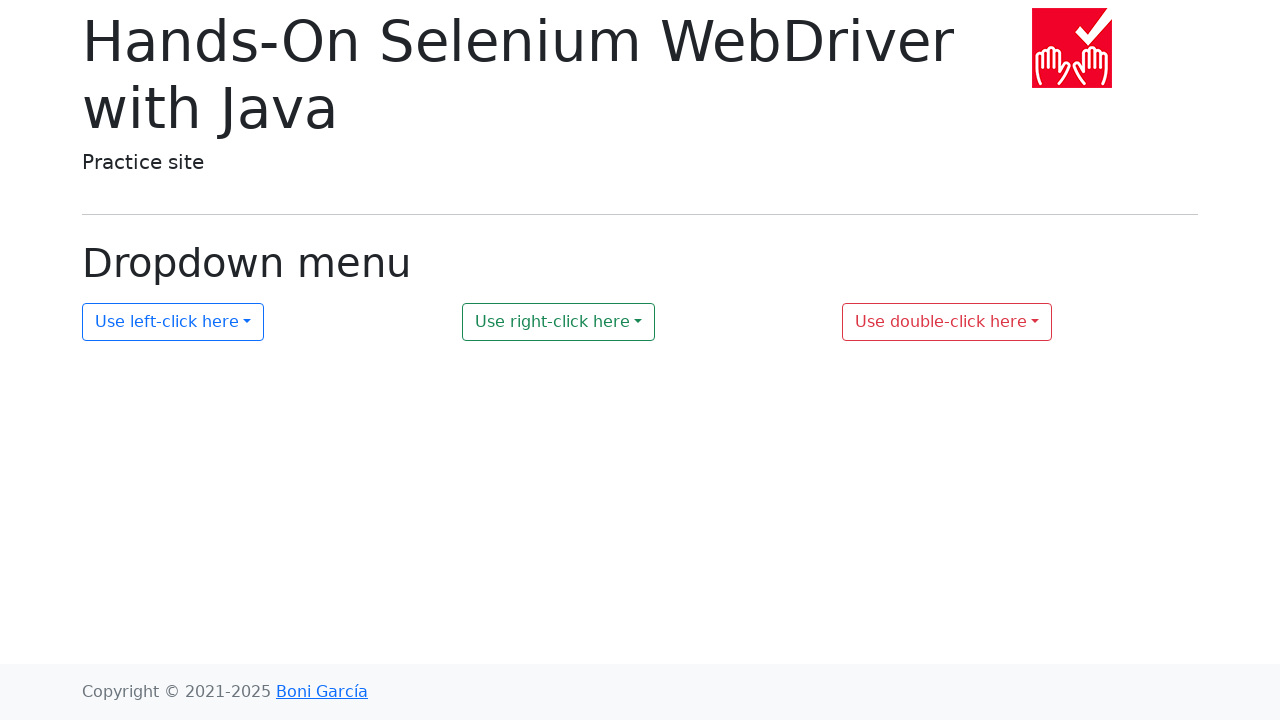

Performed right-click on the dropdown button at (559, 322) on button#my-dropdown-2
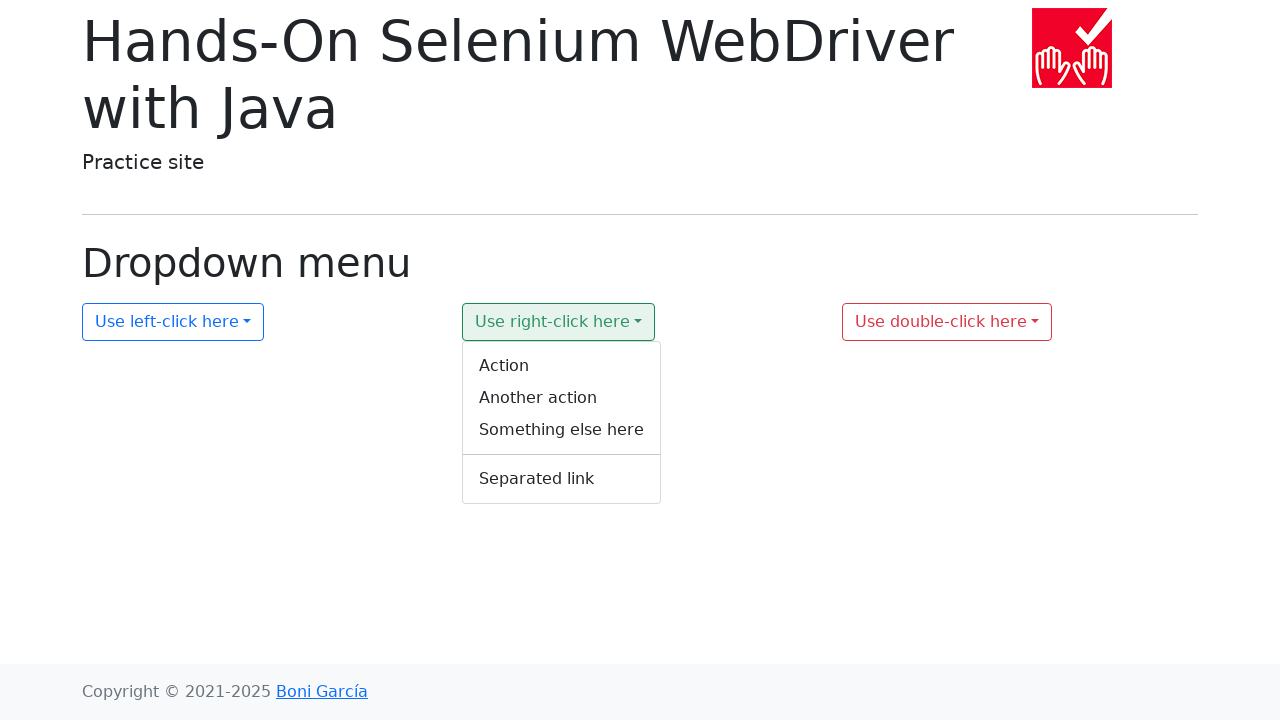

Verified that the context menu is visible
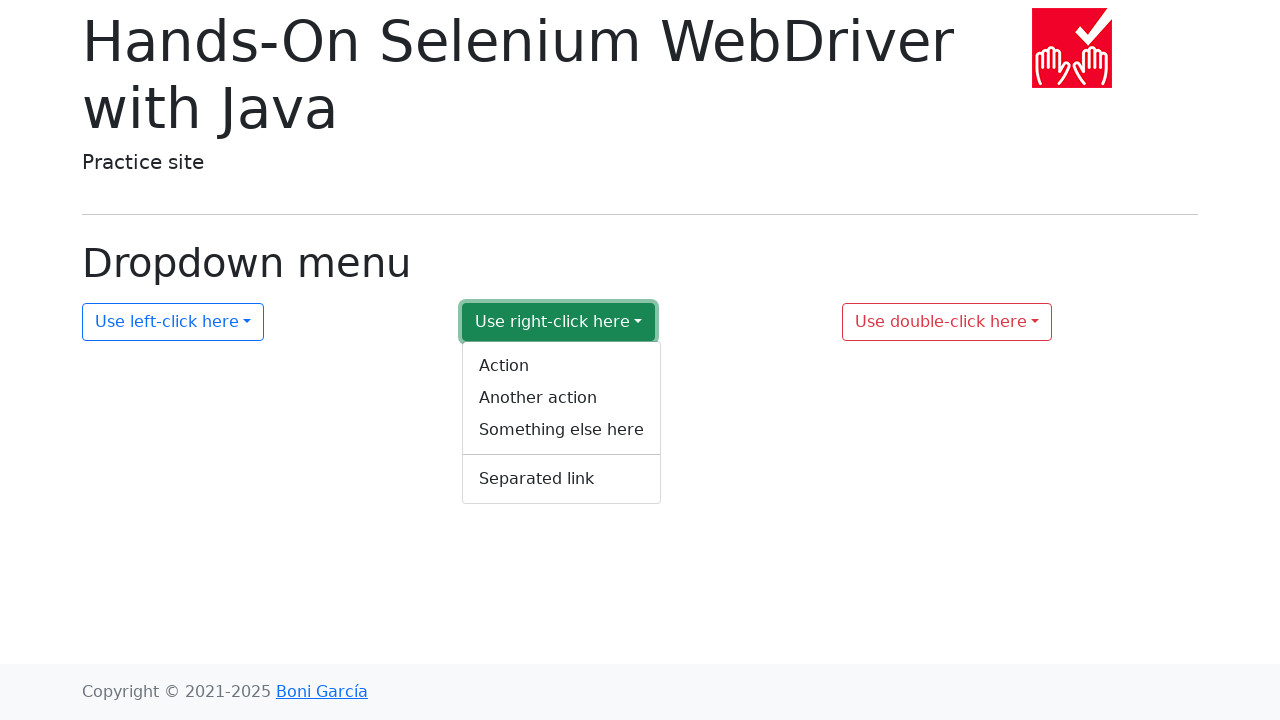

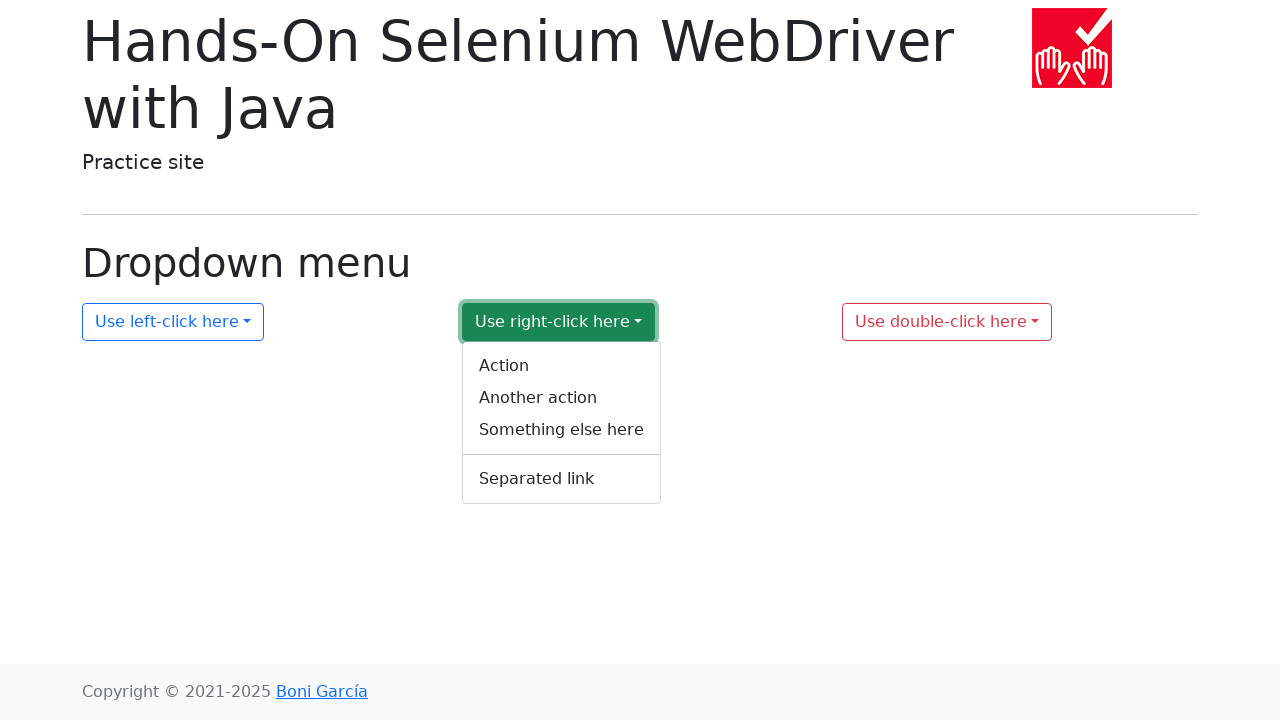